Tests a sum calculator by entering two numbers and verifying the result

Starting URL: https://www.lambdatest.com/selenium-playground/simple-form-demo

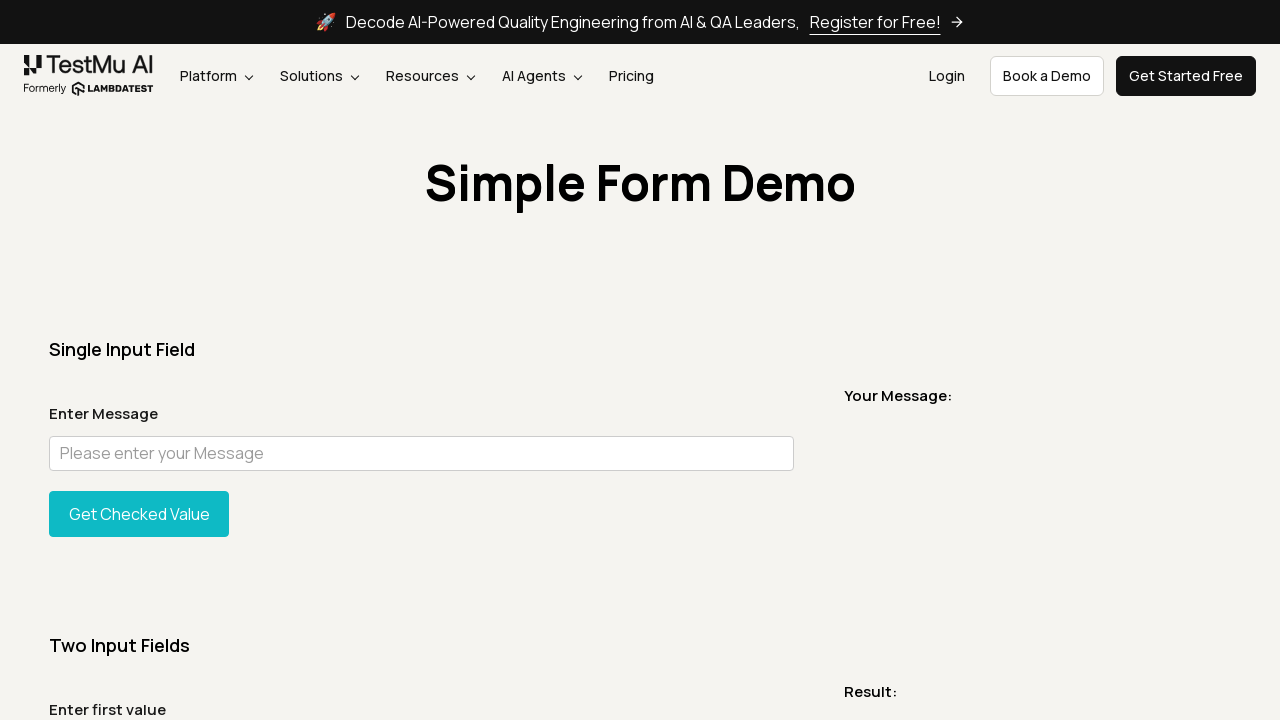

Entered first number '4' into sum1 field on xpath=//input[@id='sum1']
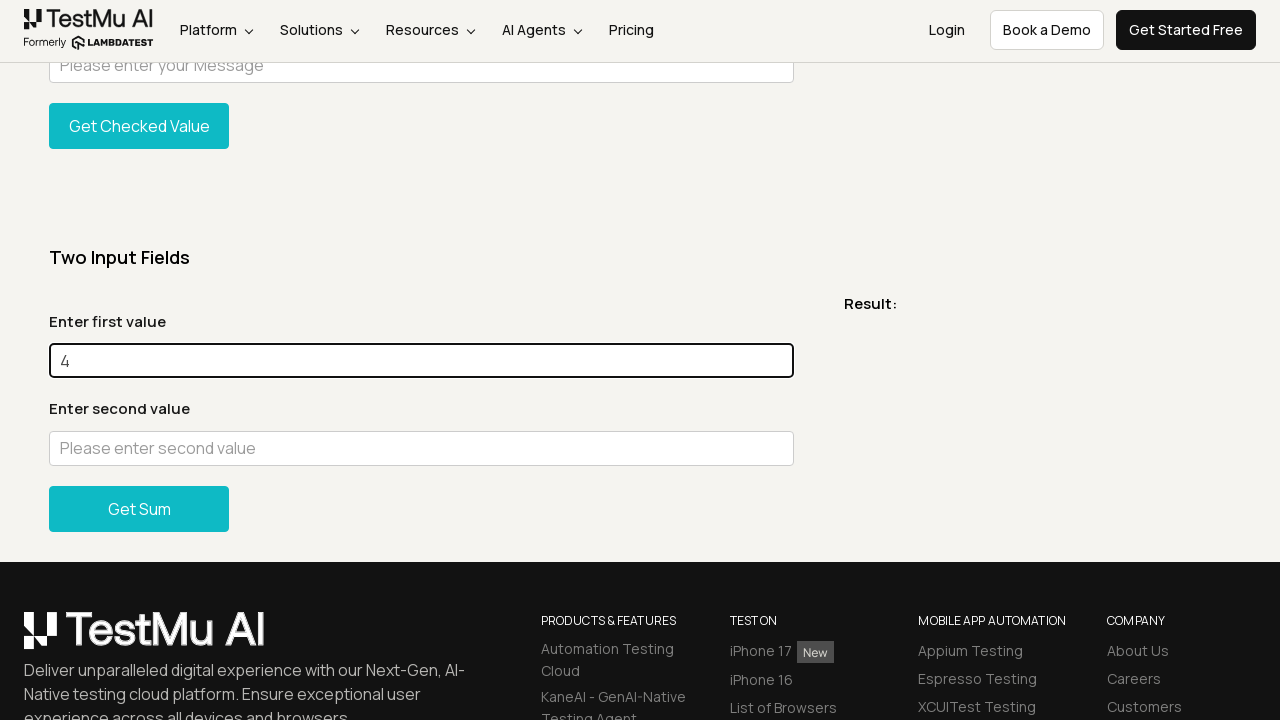

Entered second number '5' into sum2 field on xpath=//input[@id='sum2']
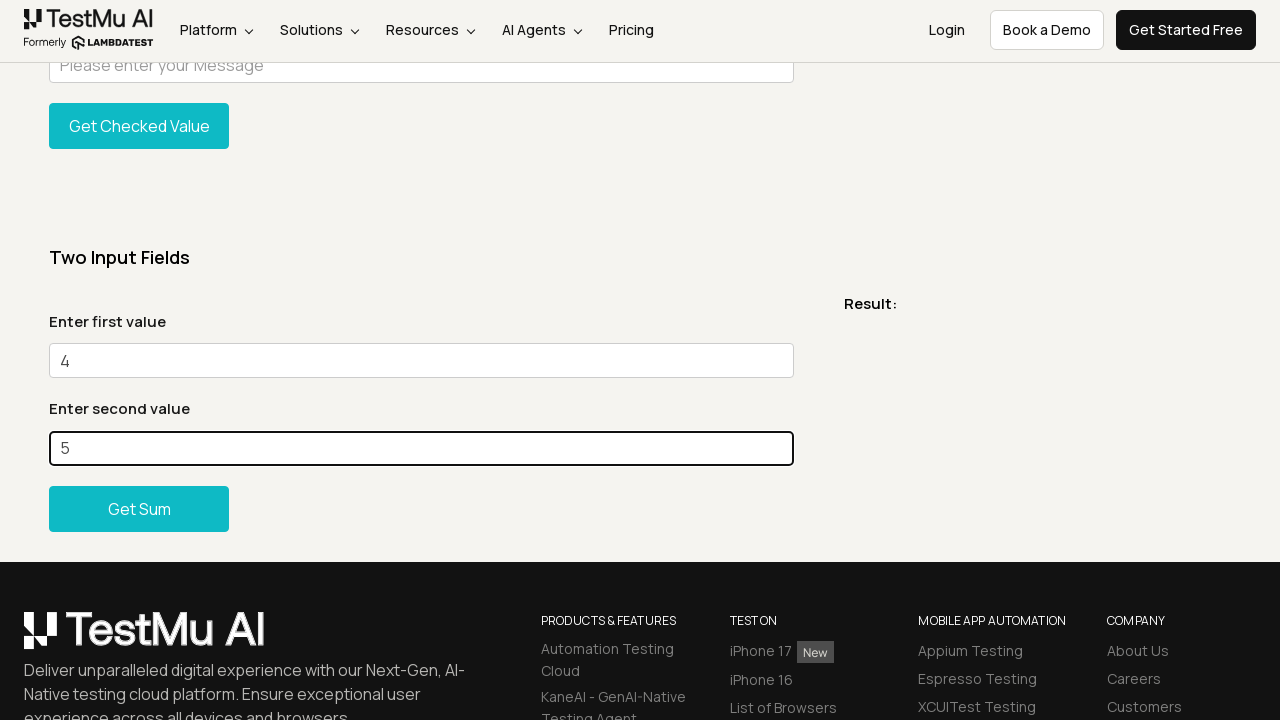

Clicked 'Get Sum' button to calculate result at (139, 508) on xpath=//button[contains(text(), 'Get Sum')]
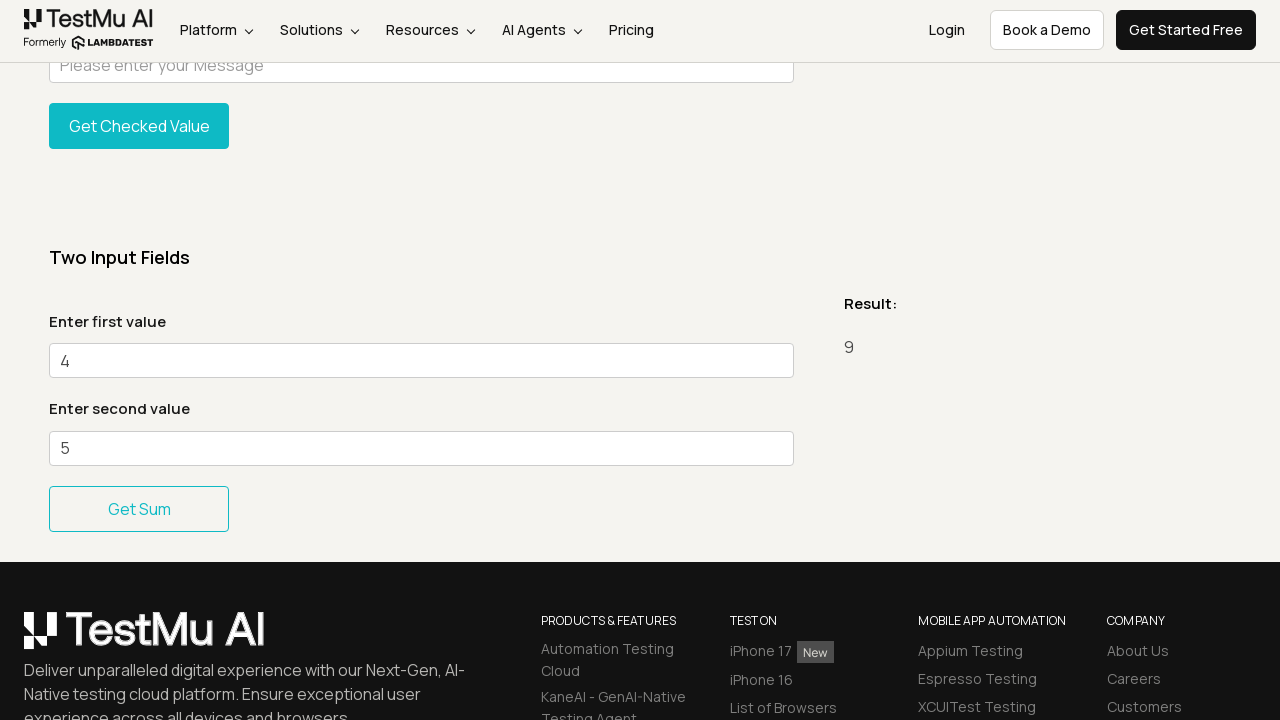

Waited for result message to appear
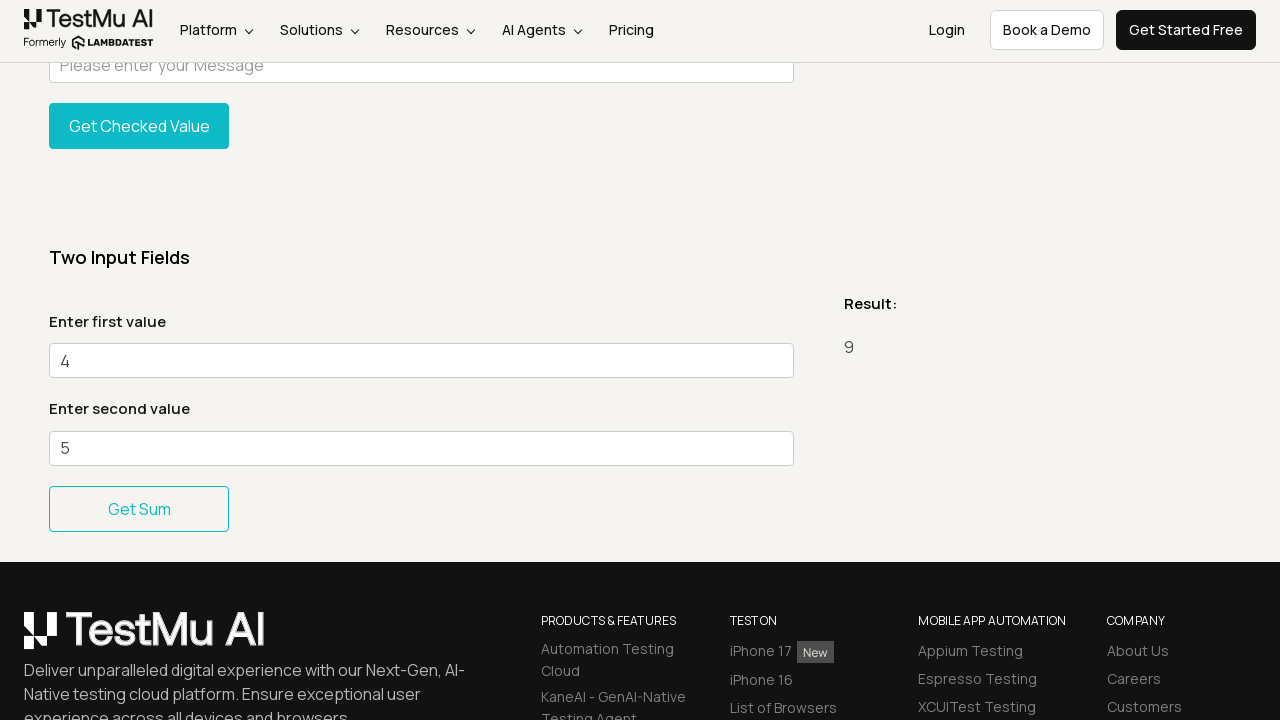

Verified that sum result equals '9'
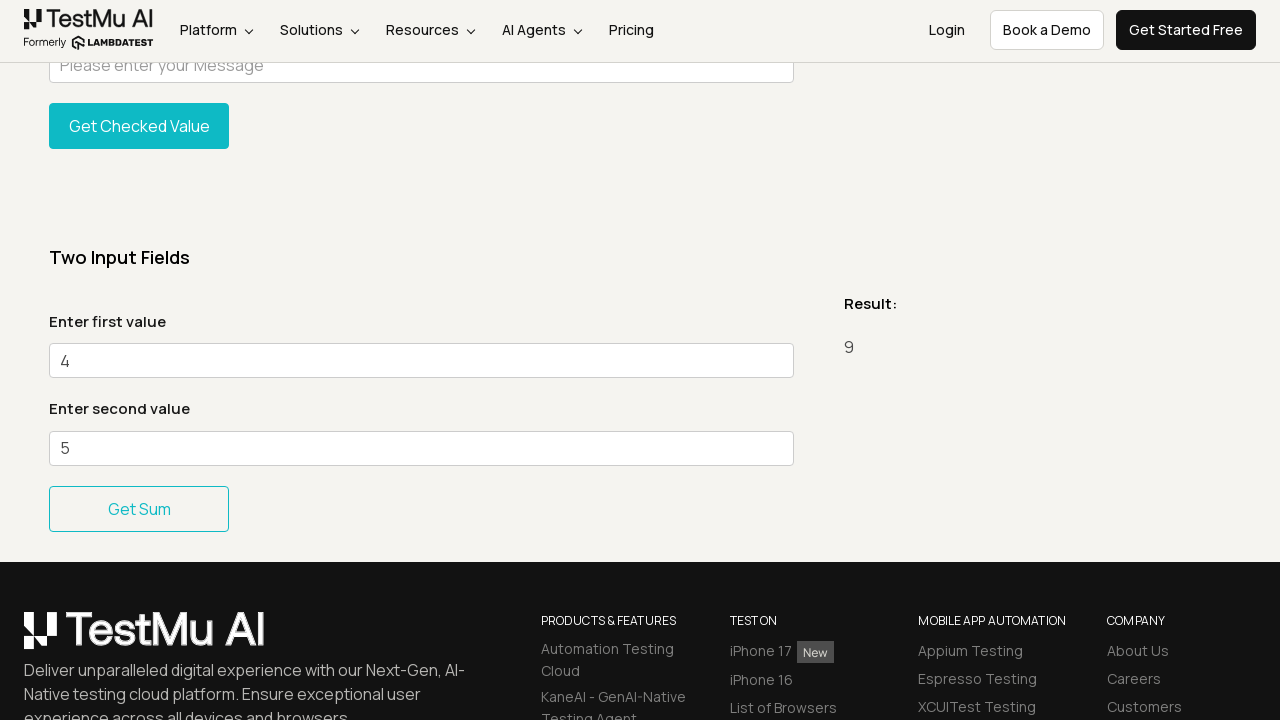

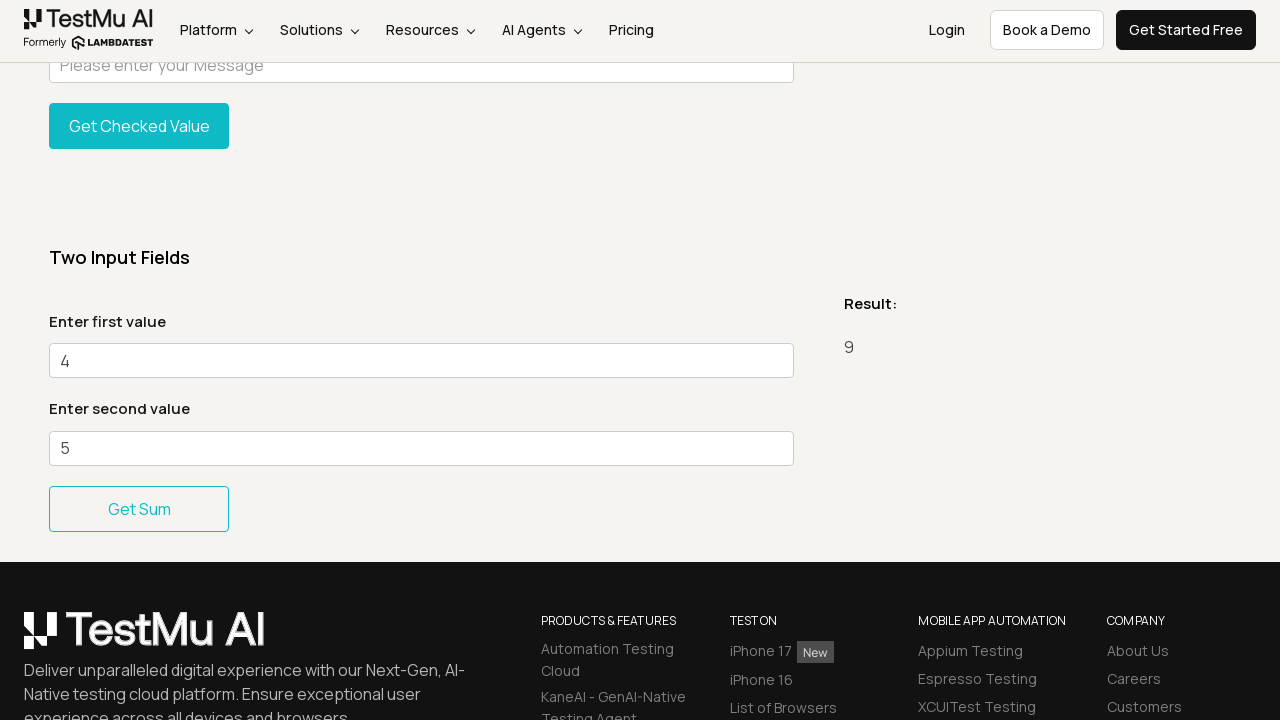